Tests JavaScript confirm dialog dismissal by clicking a button to trigger a confirm dialog, canceling it, and verifying the result message does not contain "successfuly"

Starting URL: https://testcenter.techproeducation.com/index.php?page=javascript-alerts

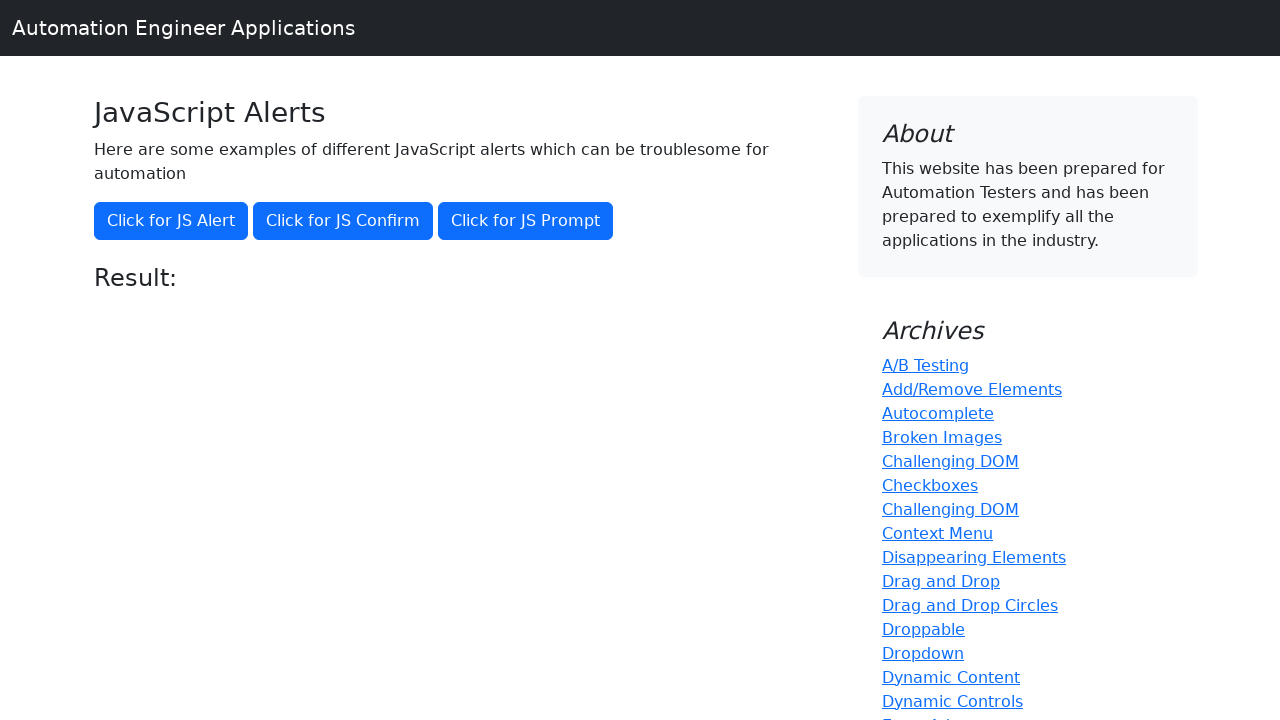

Set up dialog handler to dismiss (cancel) alerts
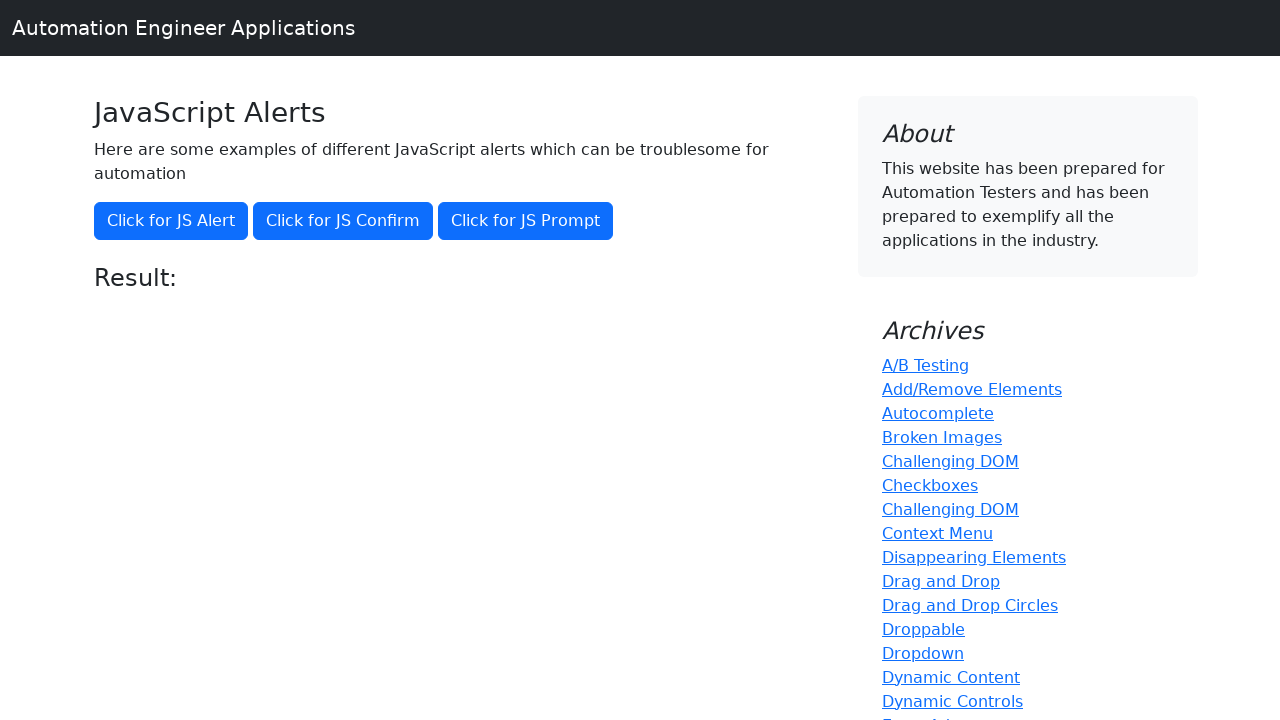

Clicked button to trigger JavaScript confirm dialog at (343, 221) on xpath=//button[text()='Click for JS Confirm']
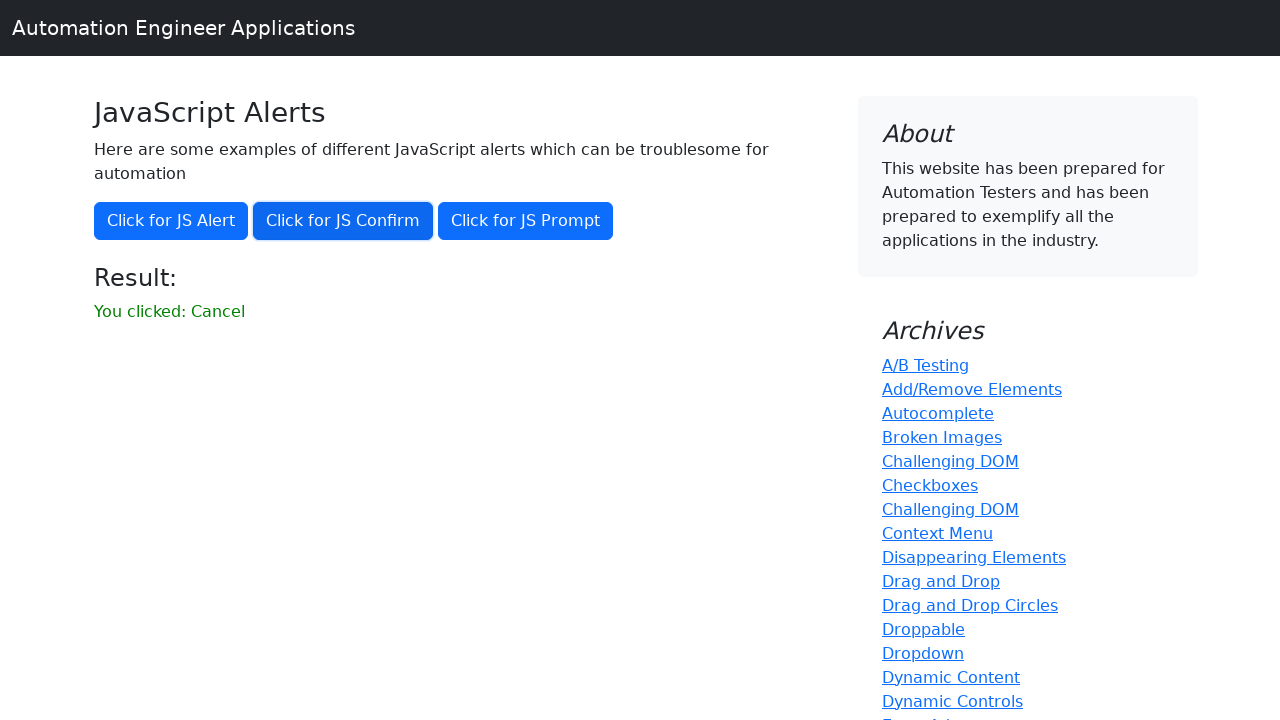

Result message element loaded
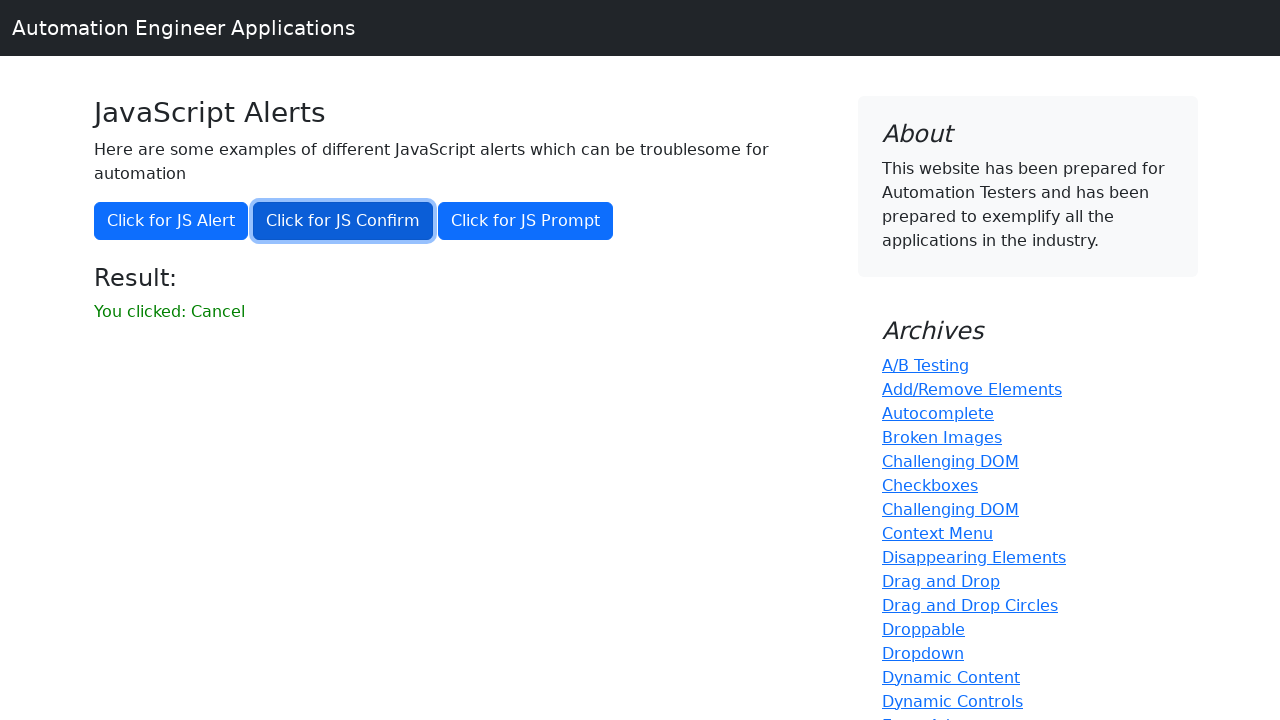

Retrieved result text: 'You clicked: Cancel'
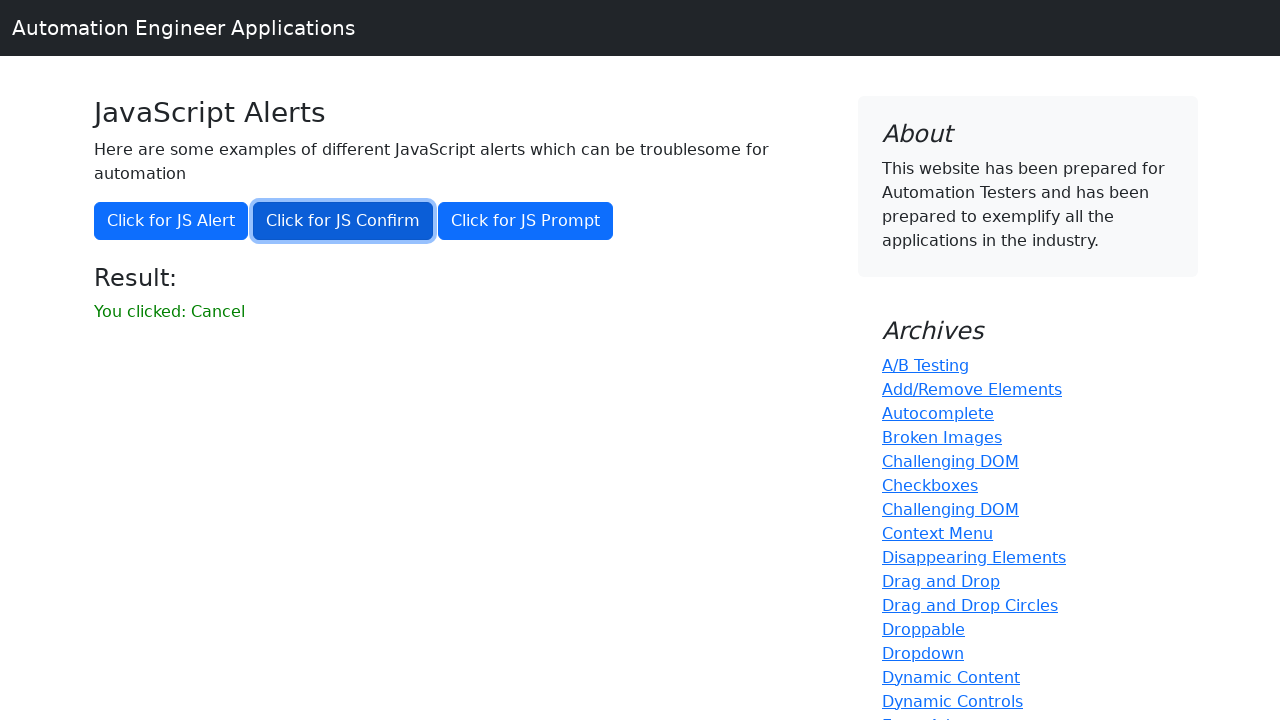

Verified that result text does not contain 'successfuly'
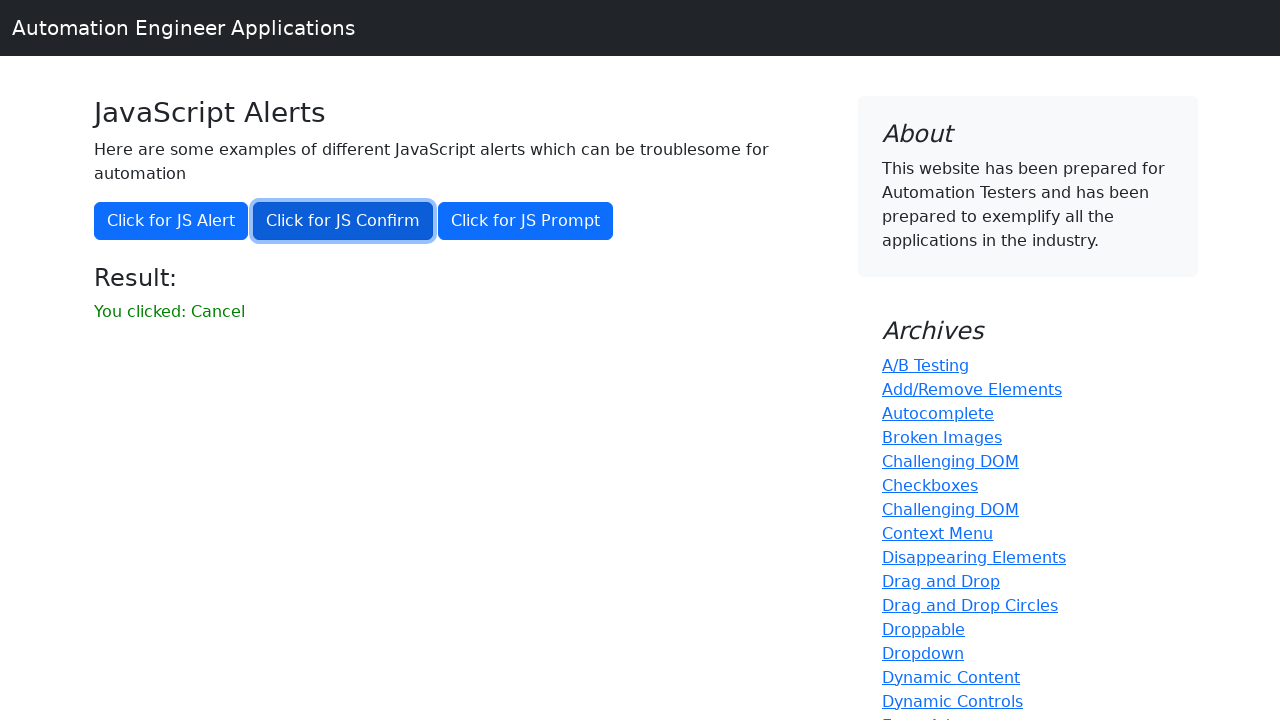

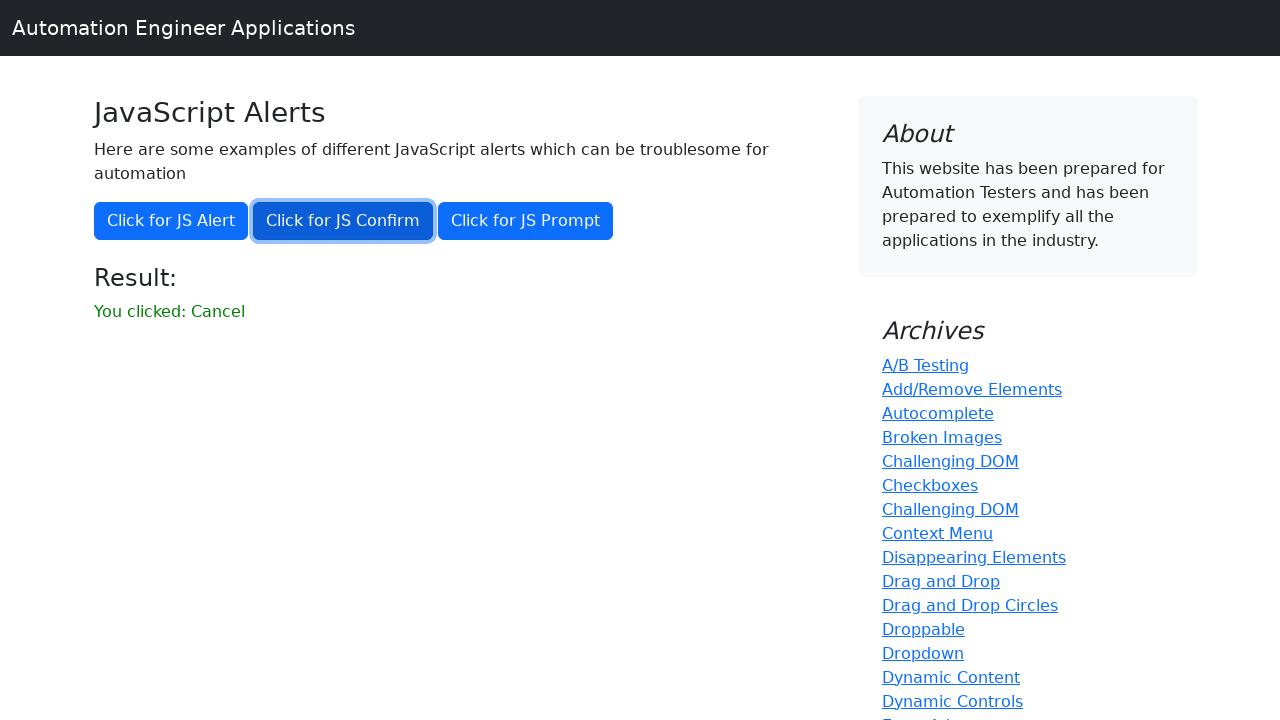